Tests a form by filling in the first name field and the job title field (third input element)

Starting URL: https://formy-project.herokuapp.com/form

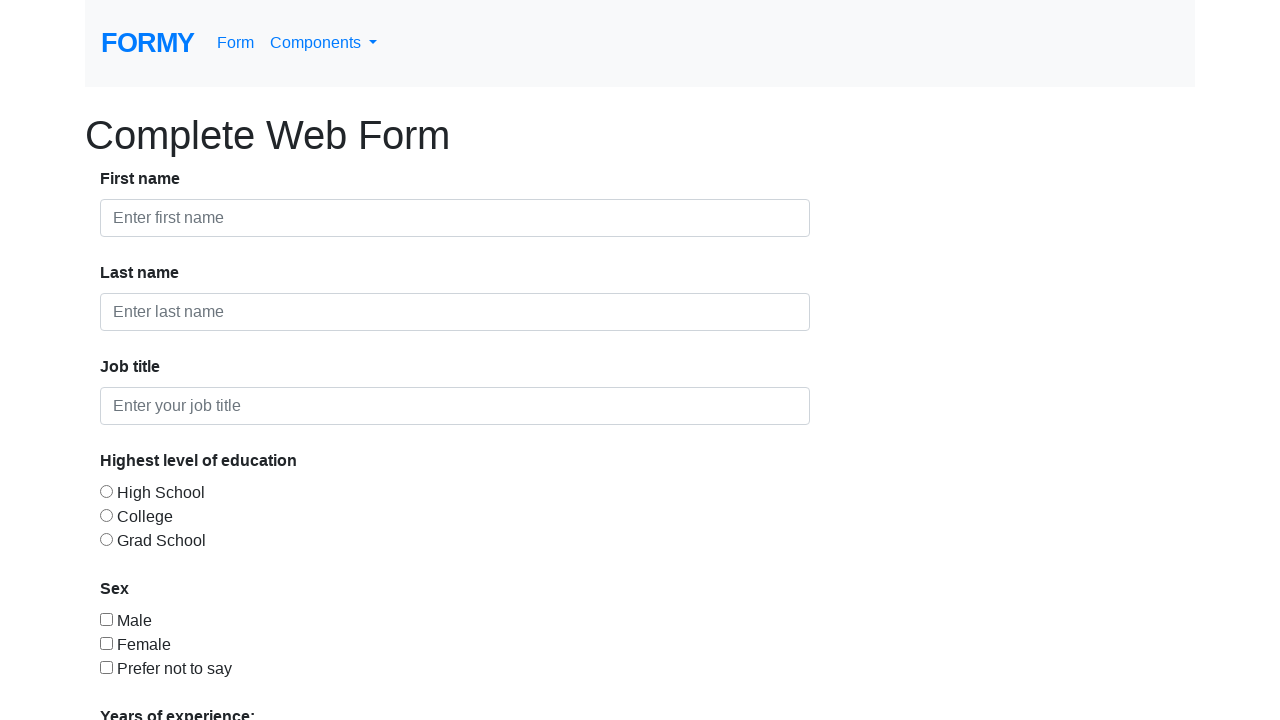

Filled first name field with 'FIRSTNAME' on input >> nth=0
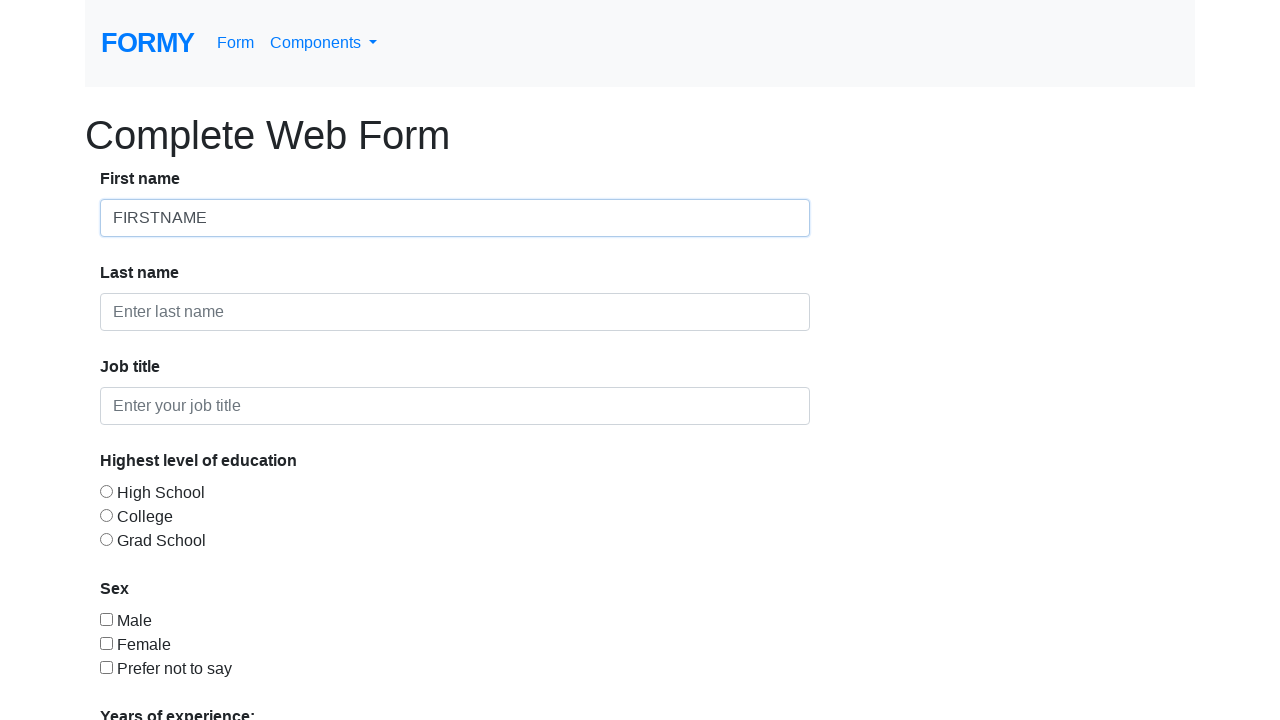

Filled job title field (third input) with 'PROGRAMATOR' on input >> nth=2
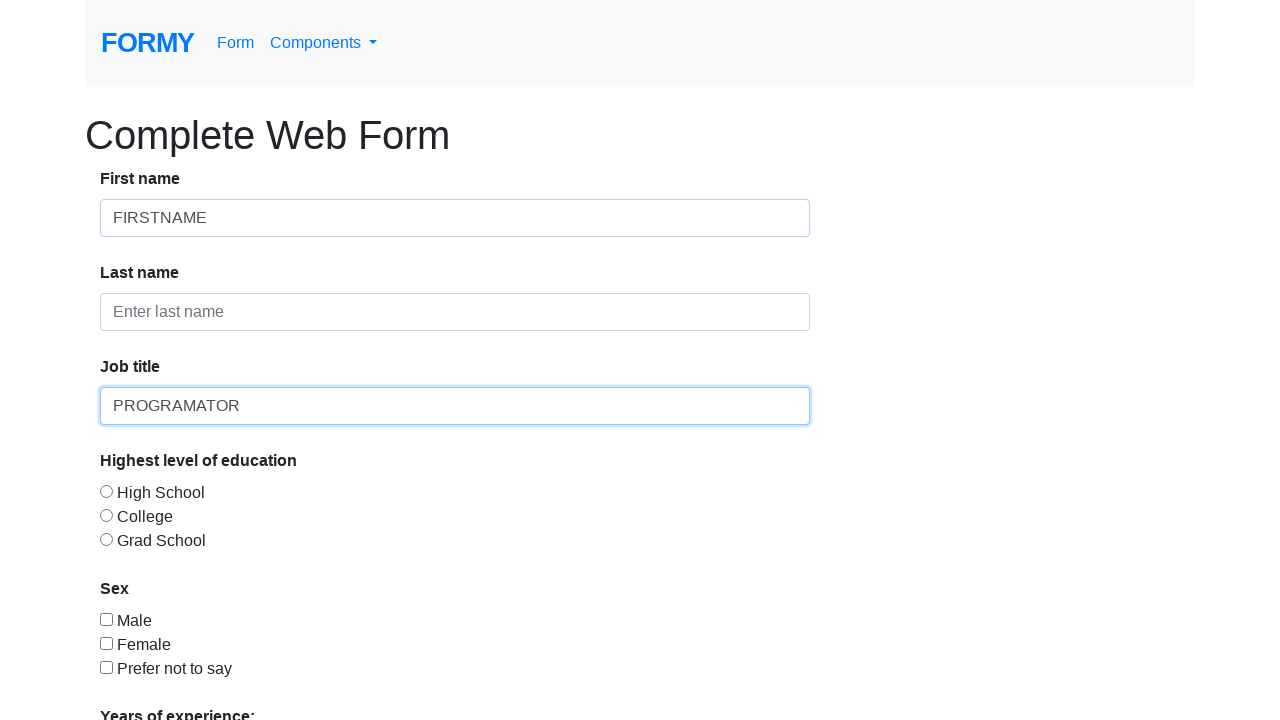

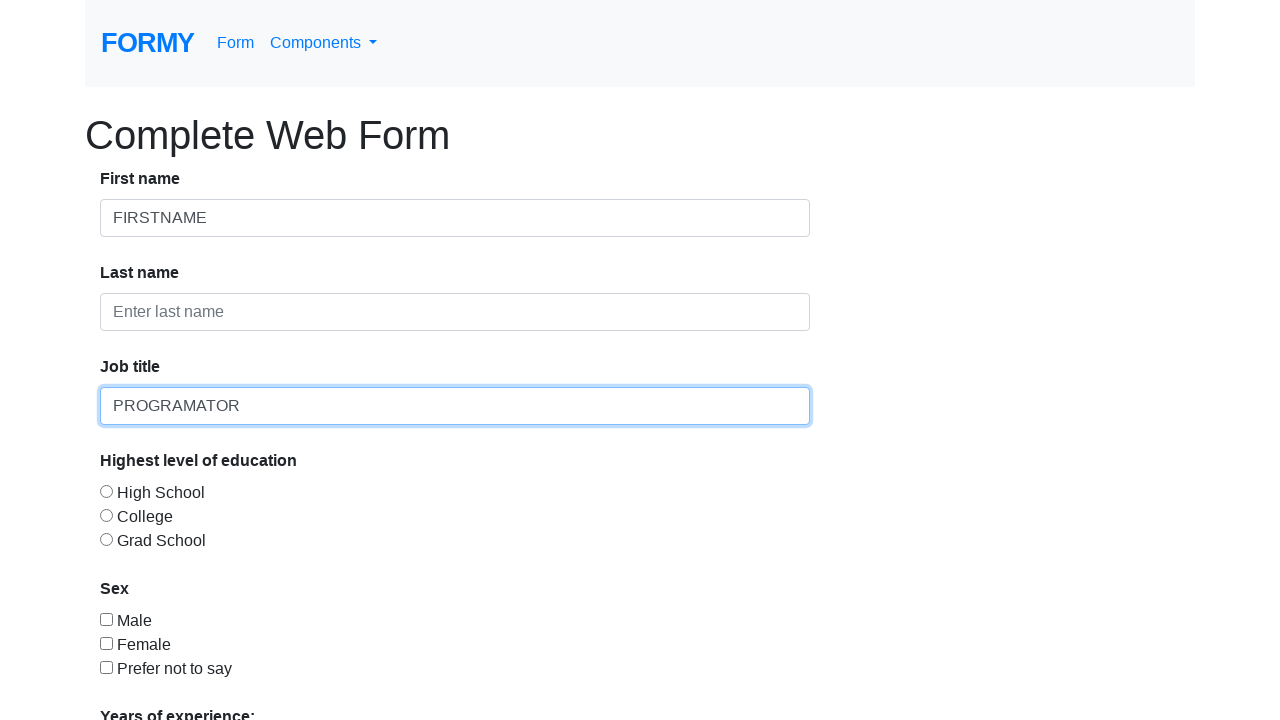